Navigates to the Selenium HQ download page and clicks on a download link. The original script used Java Robot class for OS-level dialog handling, which is replaced with Playwright's built-in download handling.

Starting URL: https://www.seleniumhq.org/download/

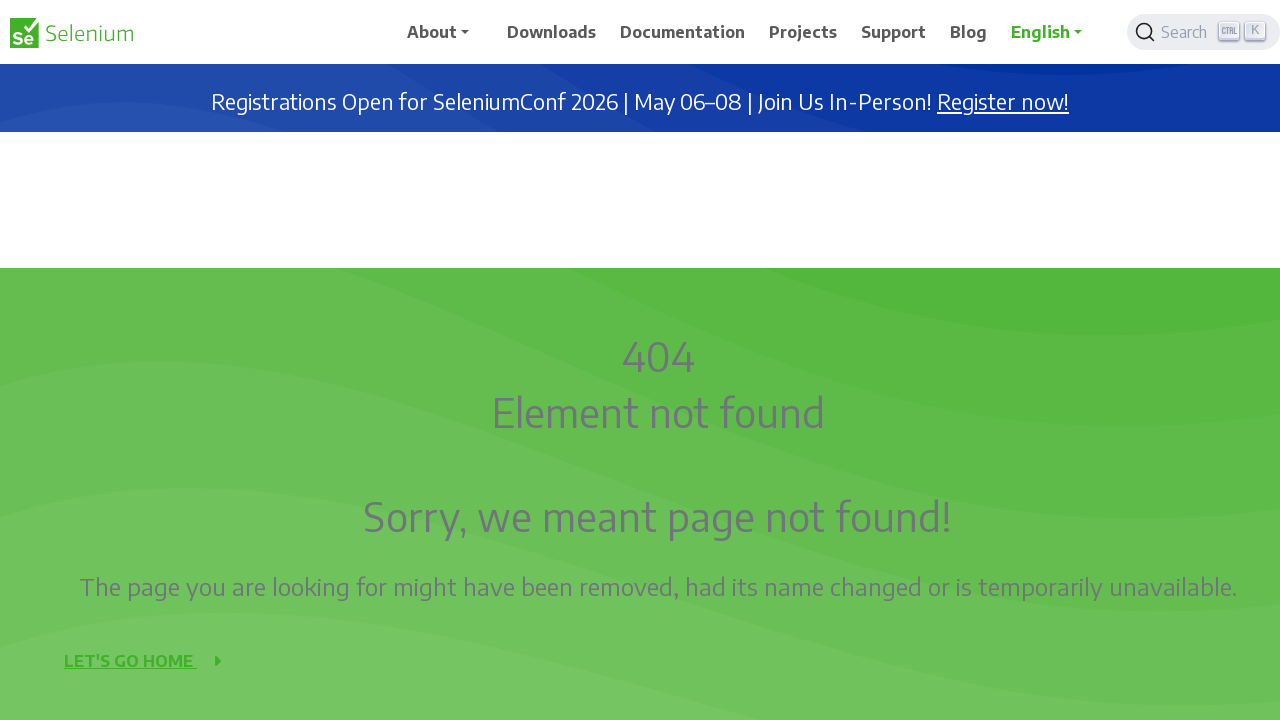

Set viewport size to 1920x1080
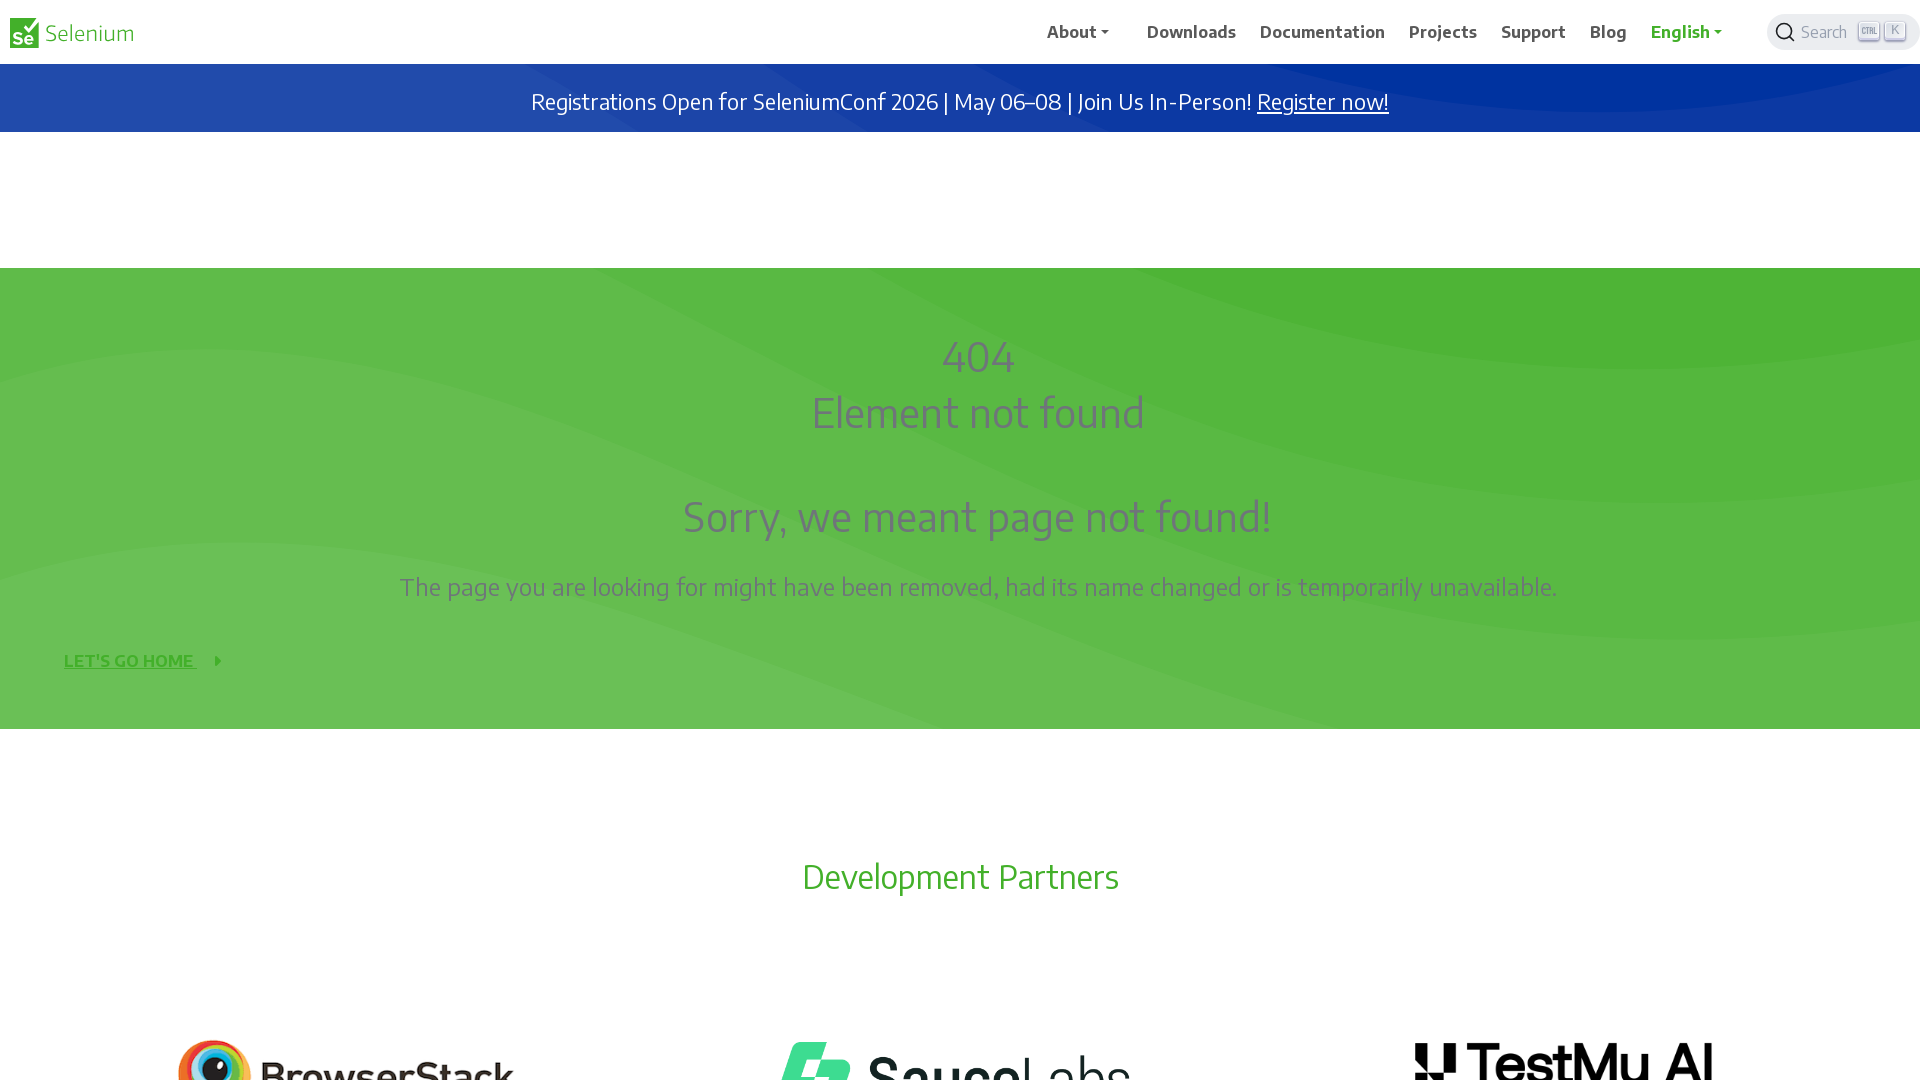

Waited for page to reach domcontentloaded state
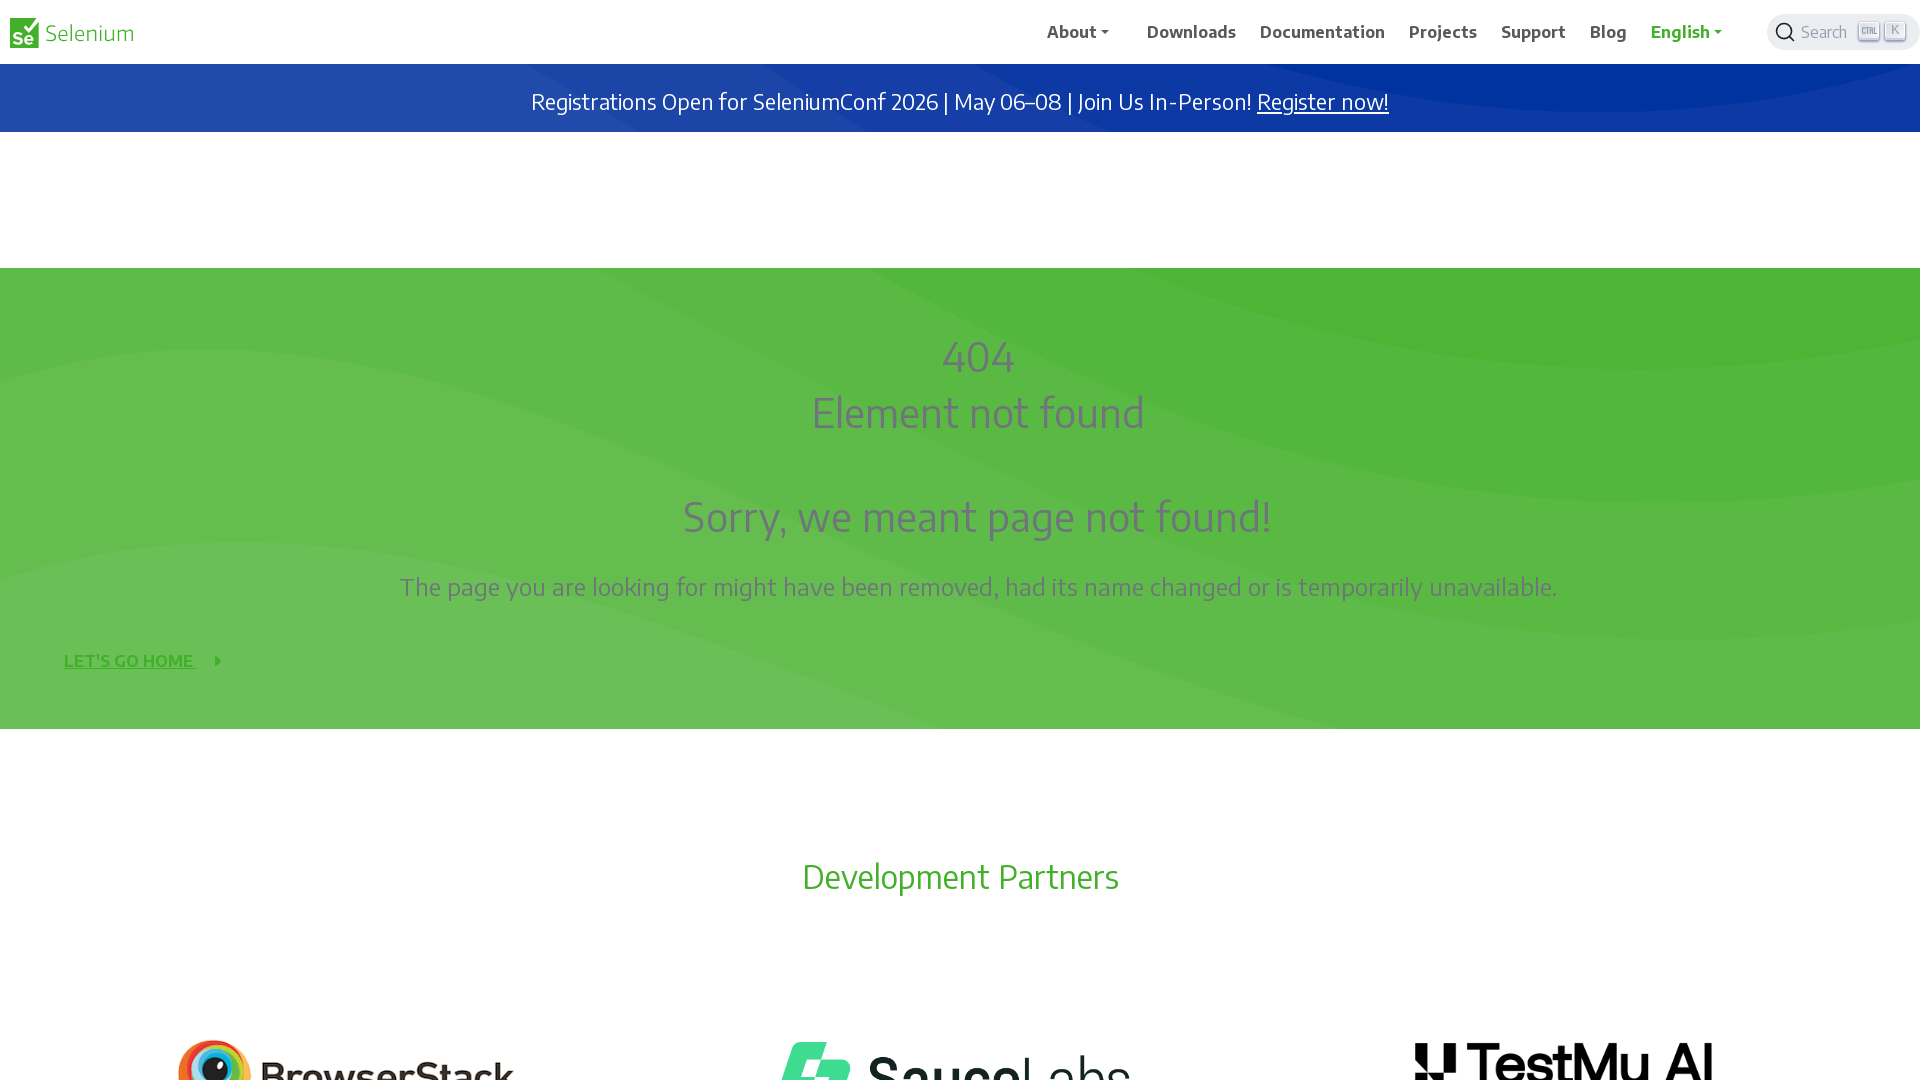

Located first download link on the page
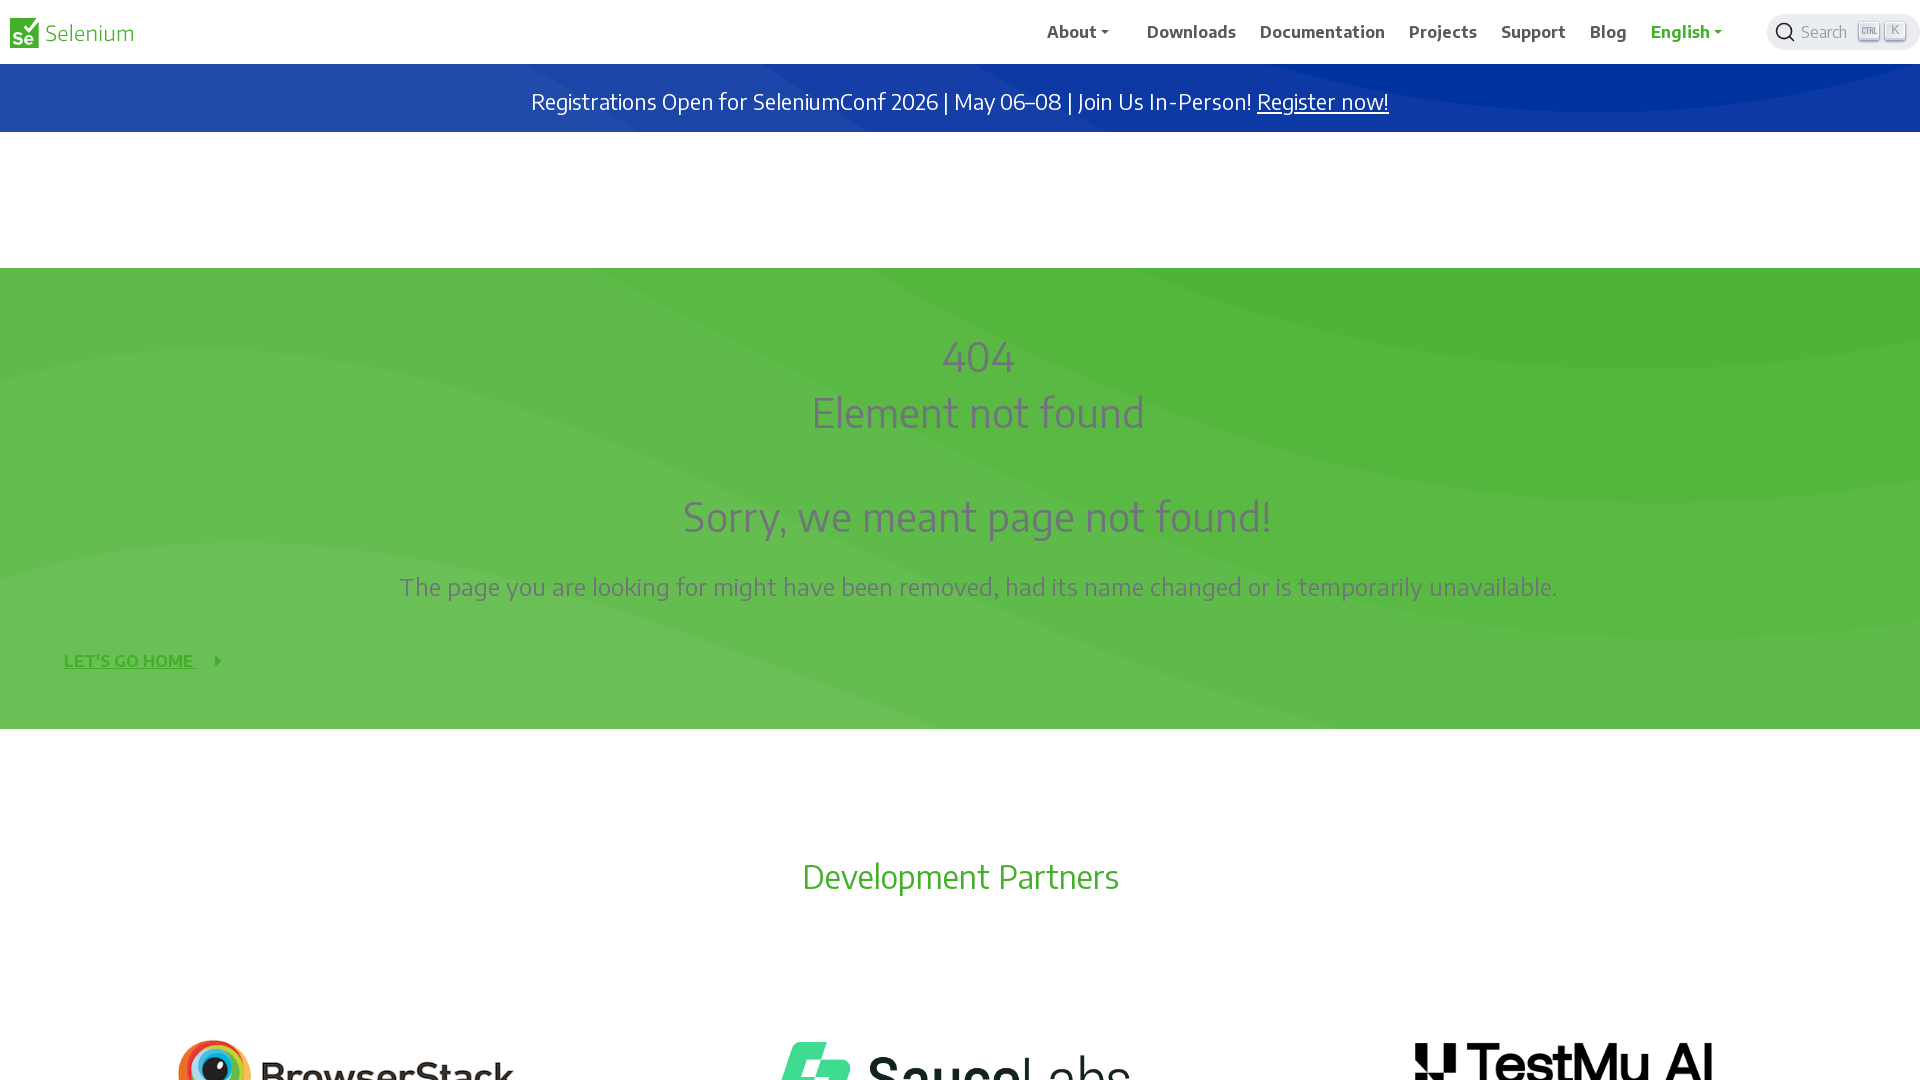

Clicked visible download link at (1192, 32) on a[href*='download'] >> nth=0
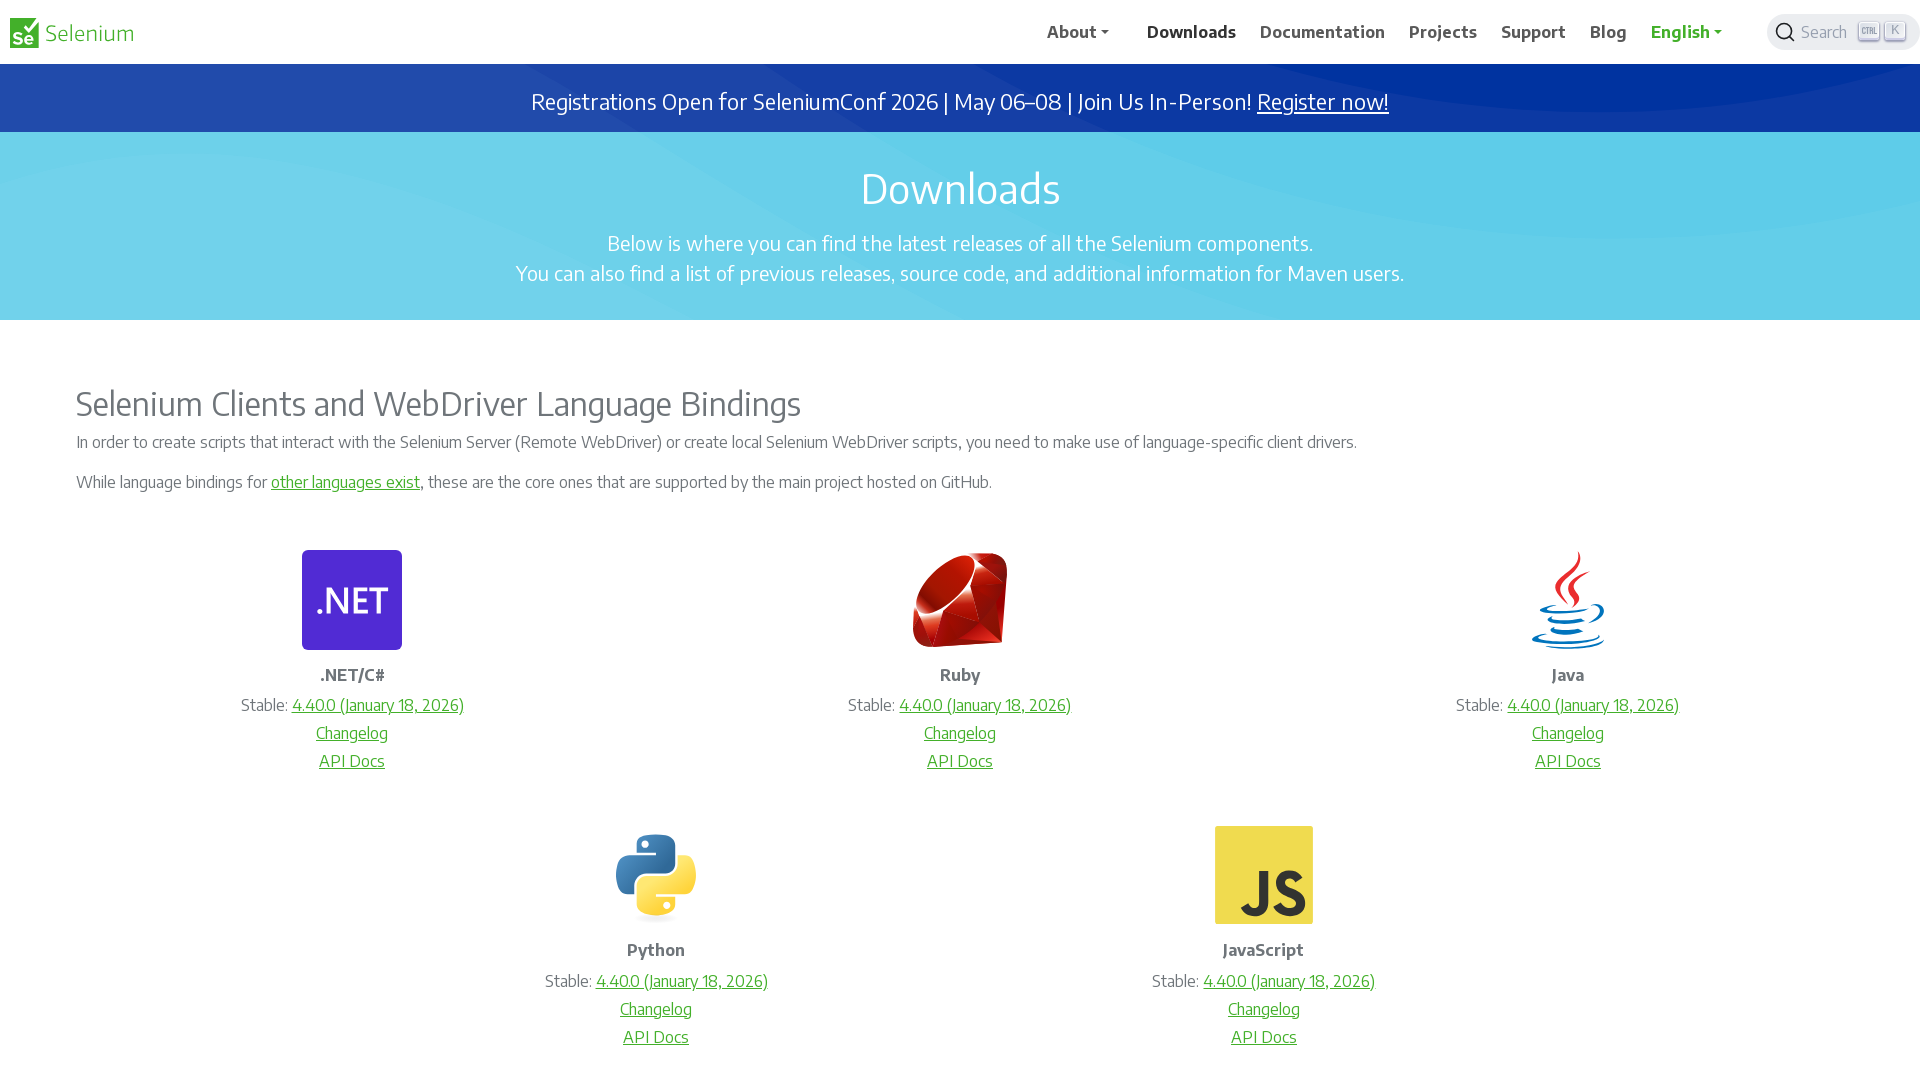

Waited 2 seconds for download initiation
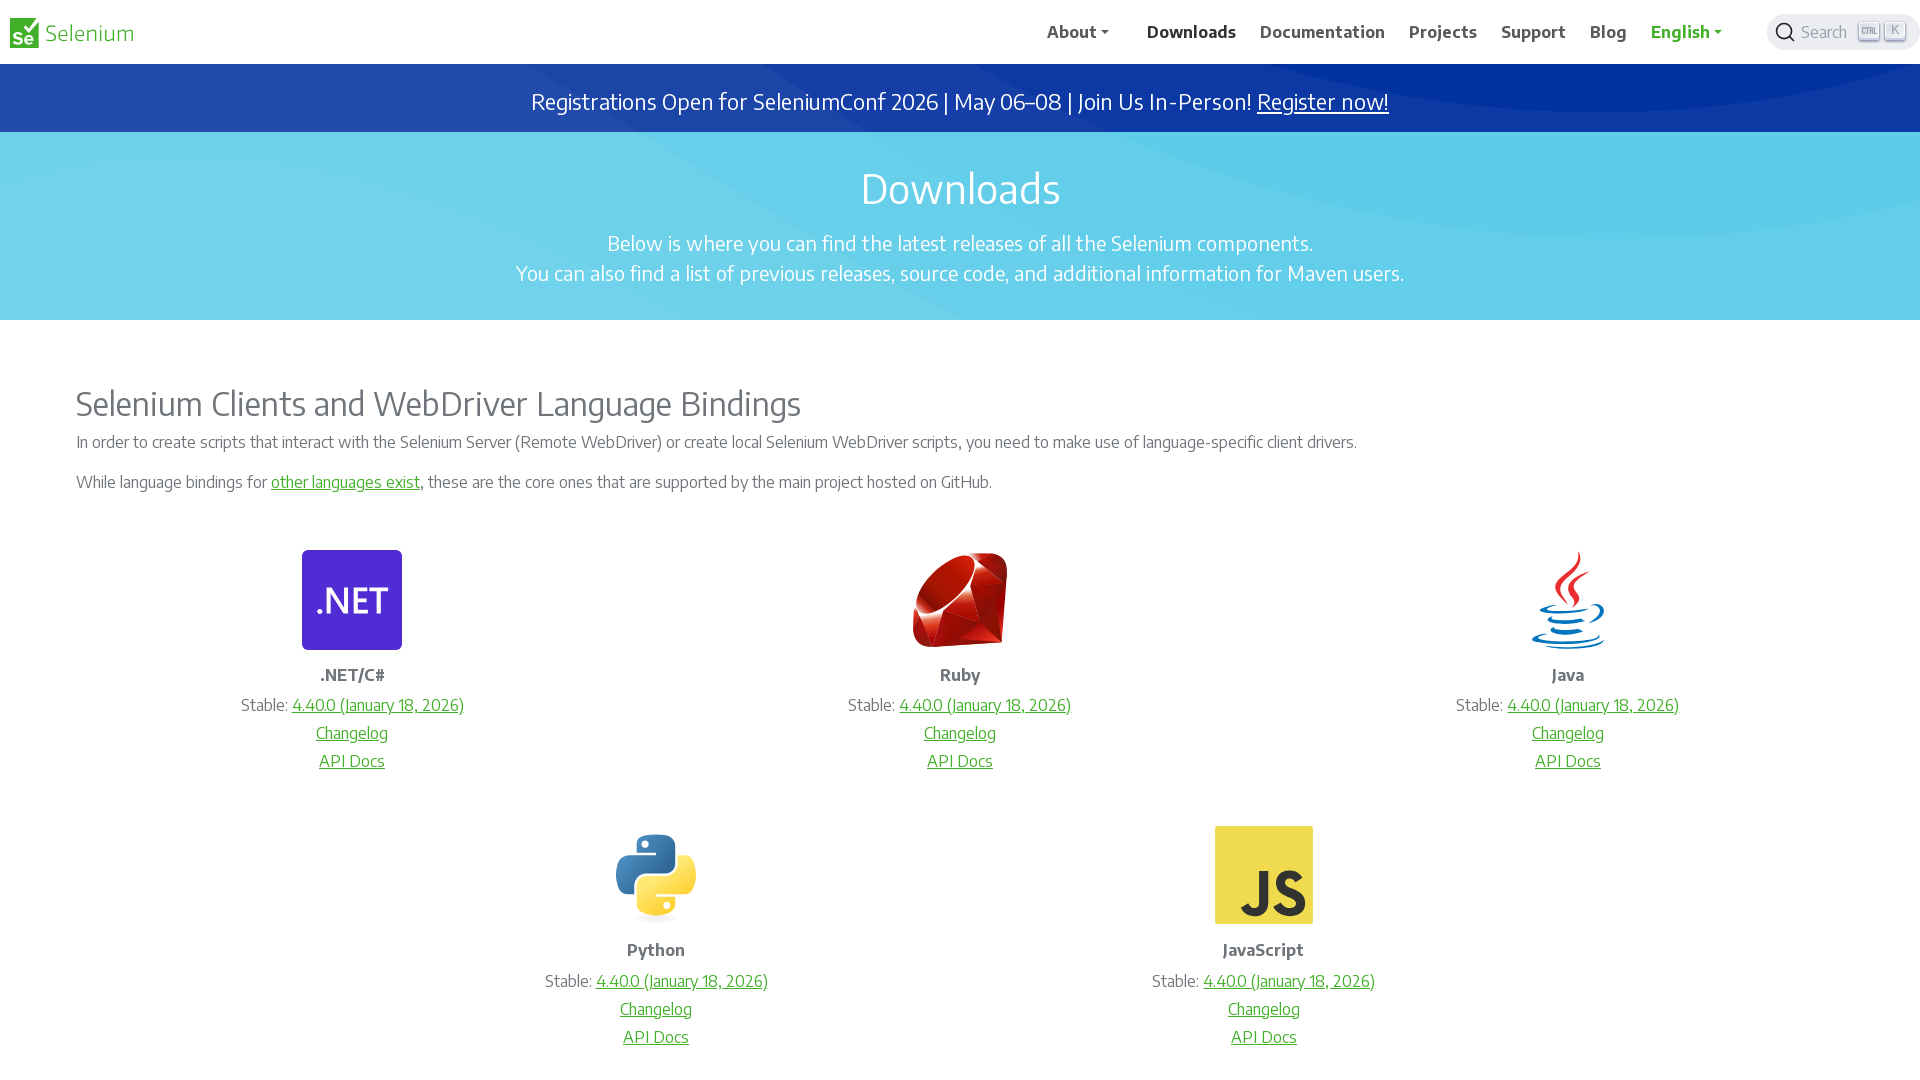

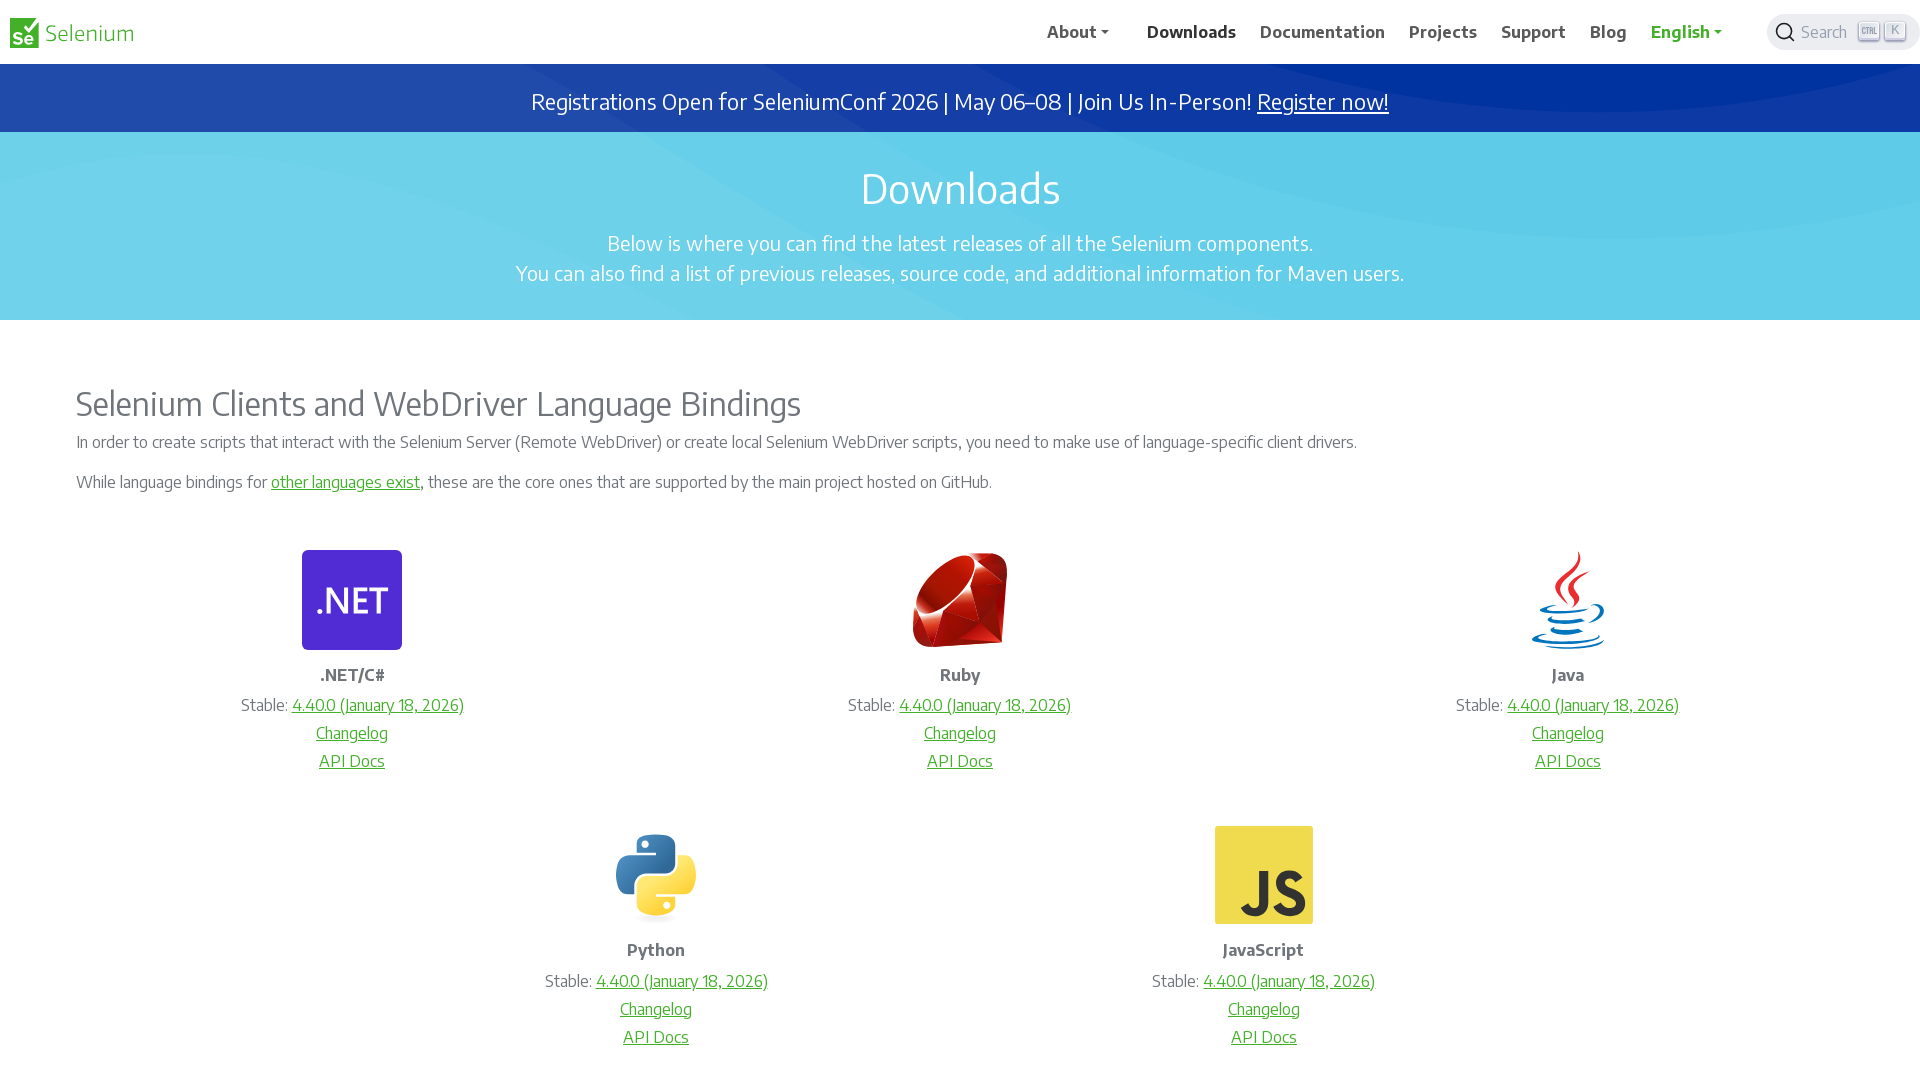